Tests that the username field shows a "Required" validation error when submitting the login form with only a password filled in

Starting URL: https://opensource-demo.orangehrmlive.com/web/index.php/auth/login

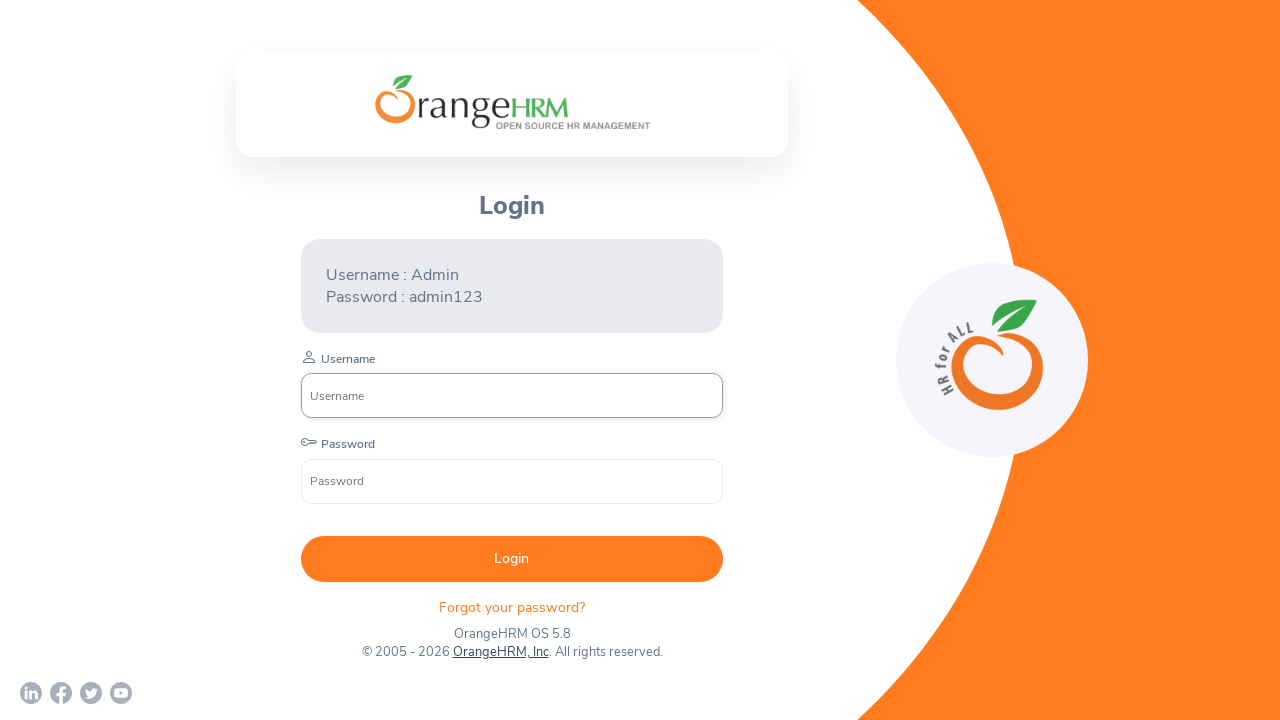

Filled password field with 'admin123', leaving username empty on [name="password"]
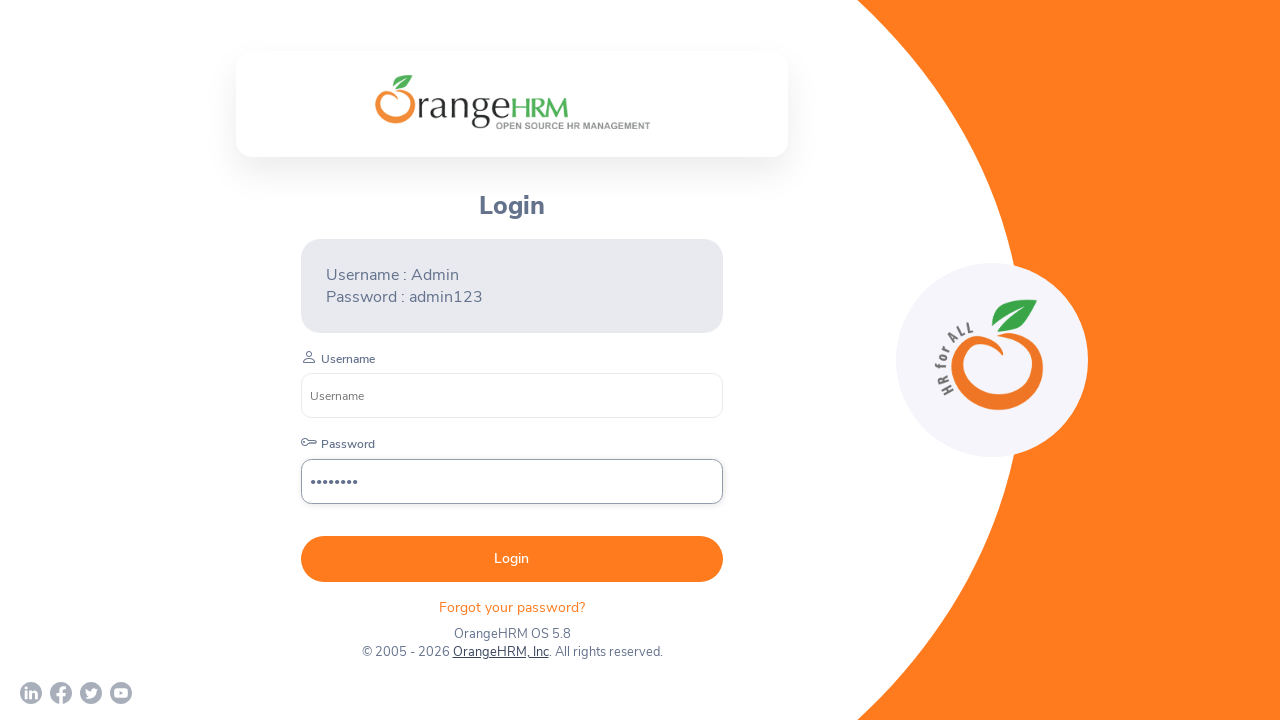

Clicked Login button to submit form without username at (512, 559) on [type="submit"]
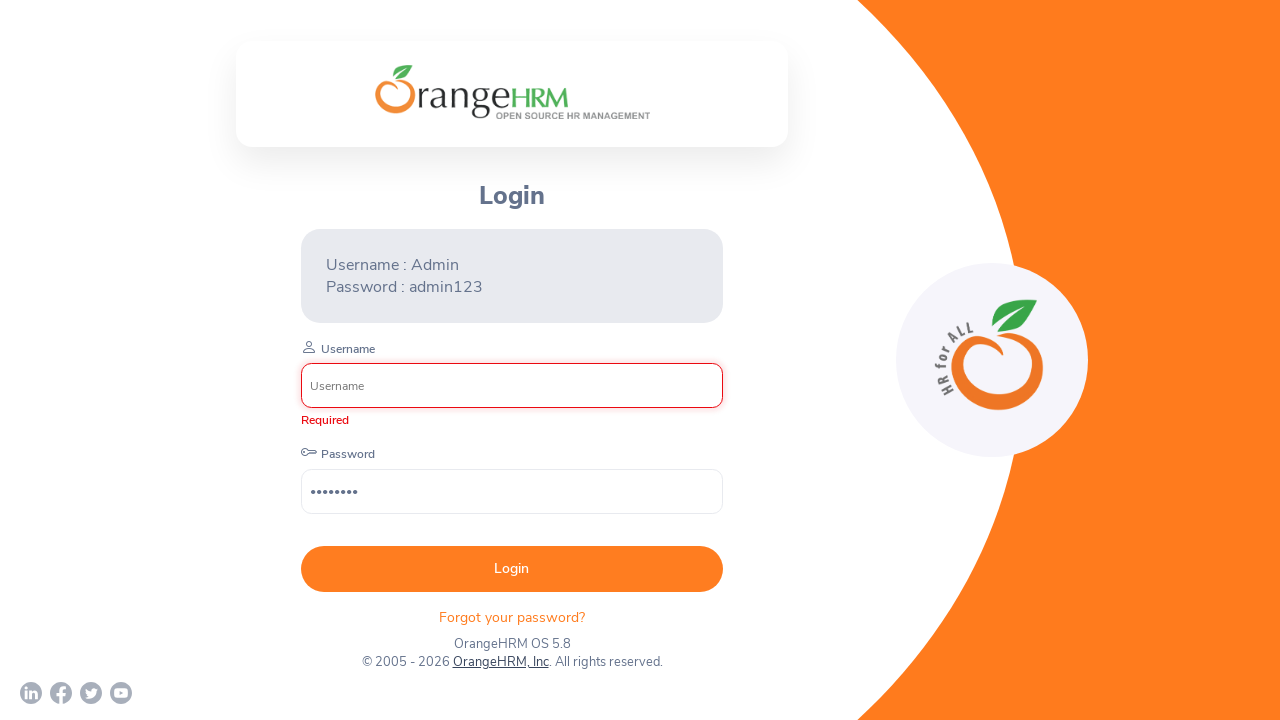

Verified user remains on login page after submission
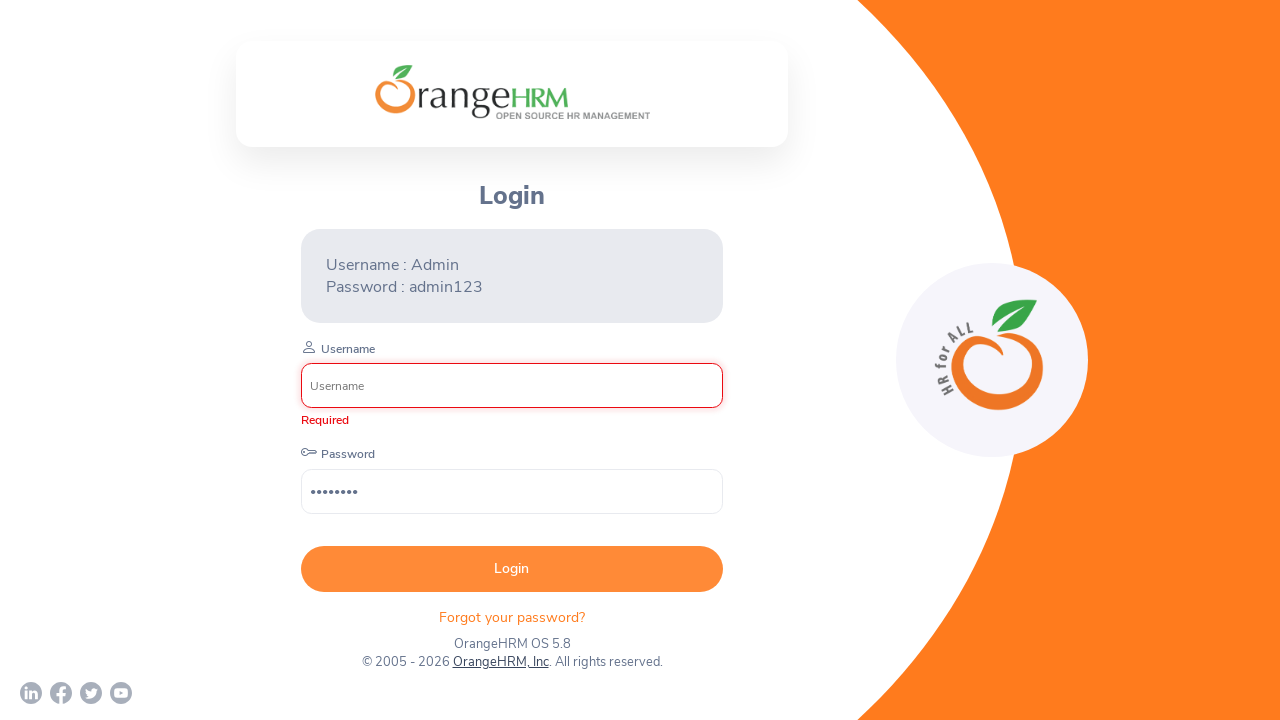

Located the 'Required' validation error message element
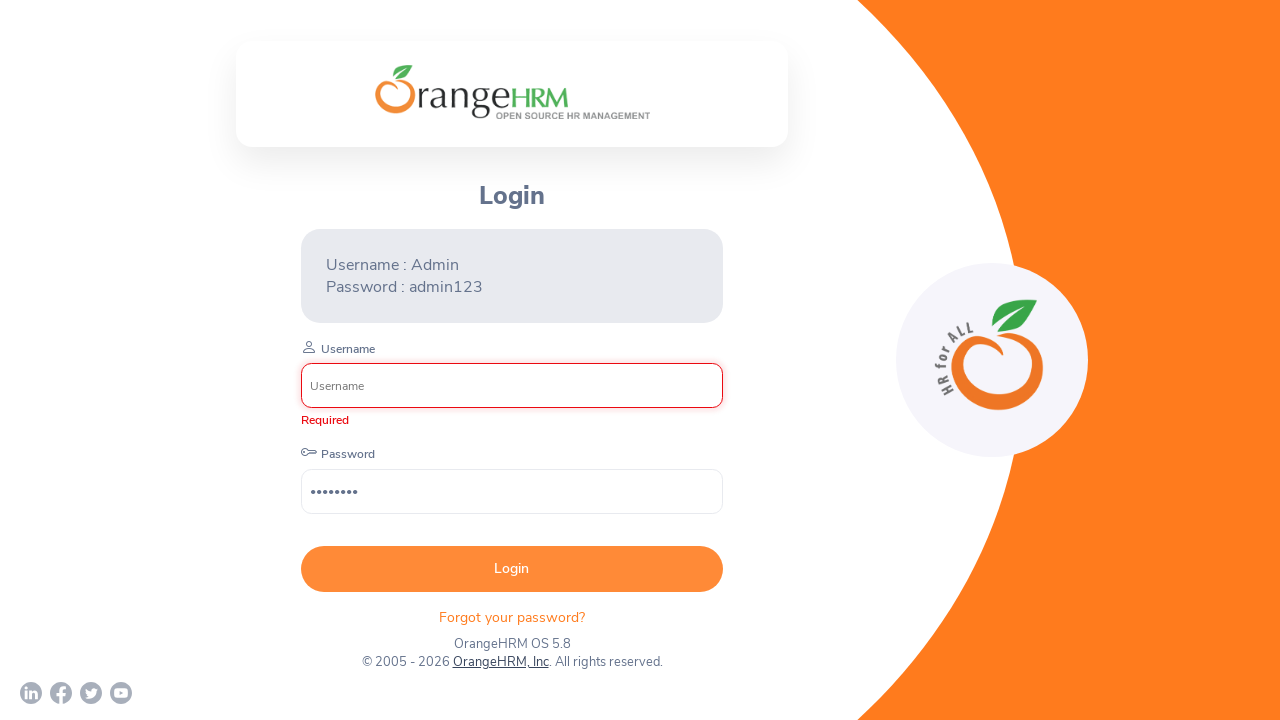

Waited for 'Required' validation message to appear
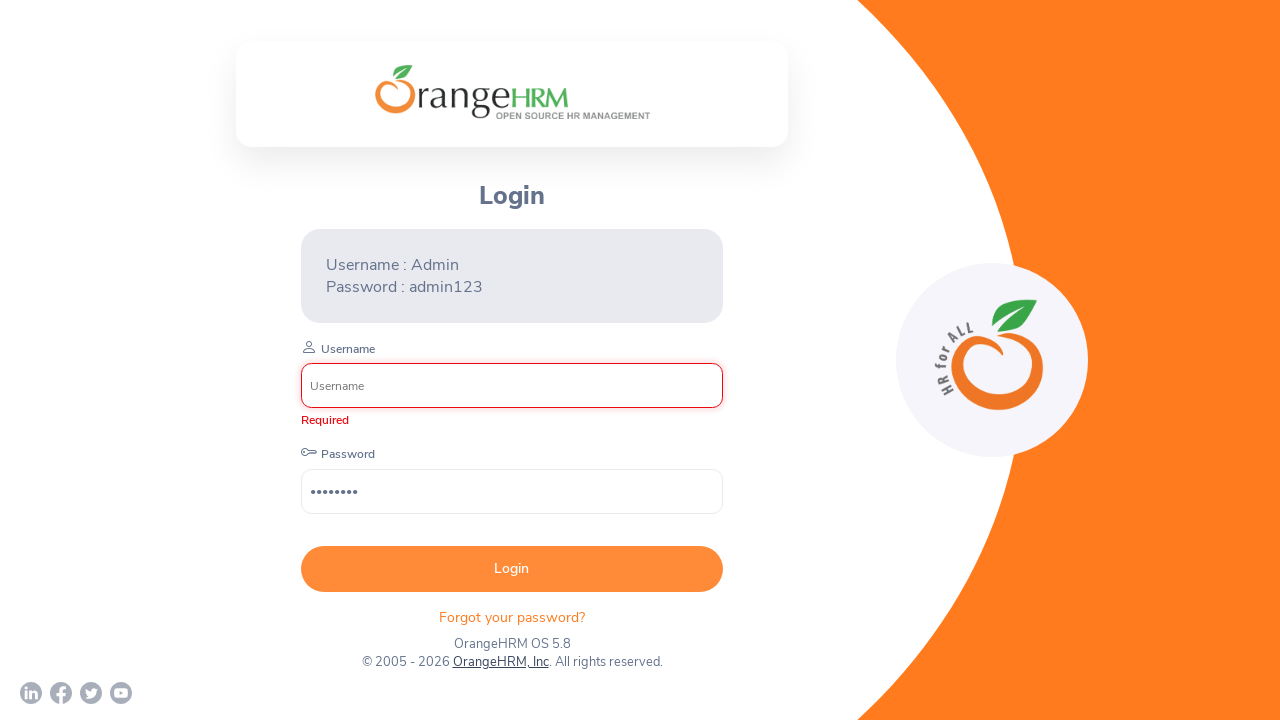

Verified 'Required' validation message is displayed on username field
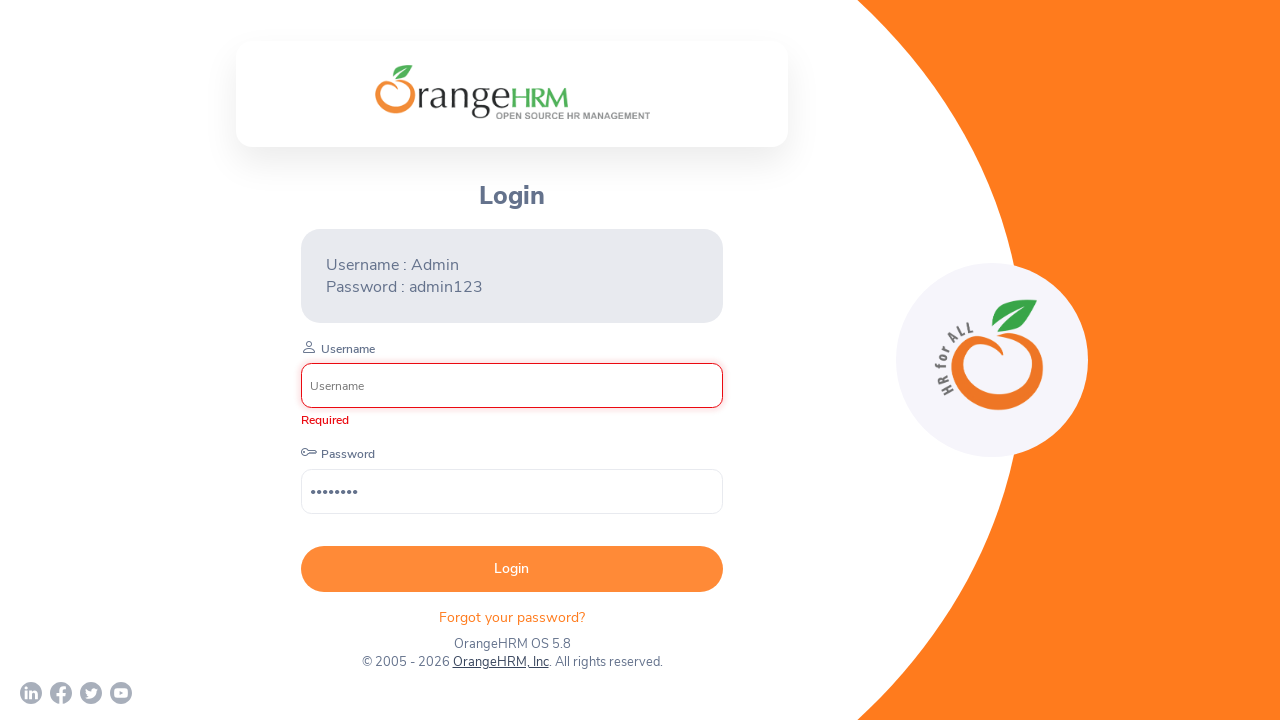

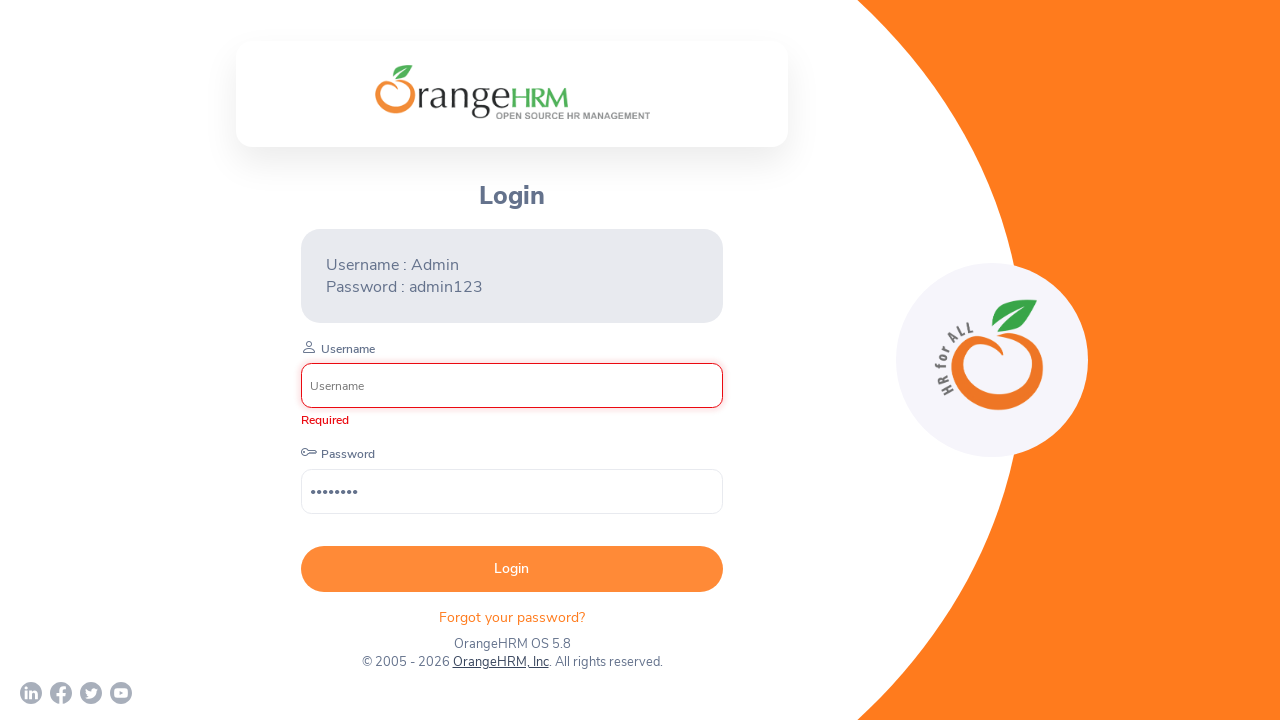